Tests the search functionality by searching for "phone" and verifying that category panels are displayed

Starting URL: https://www.testotomasyonu.com

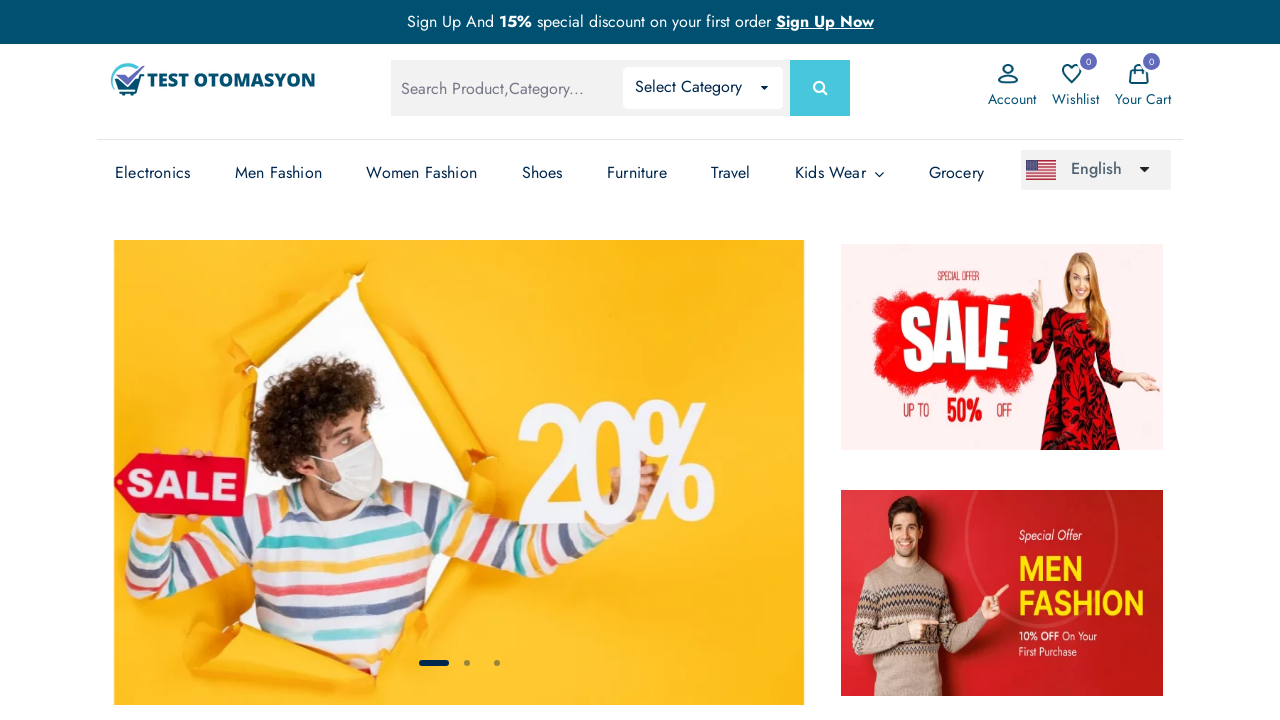

Filled search box with 'phone' on input[name='search']
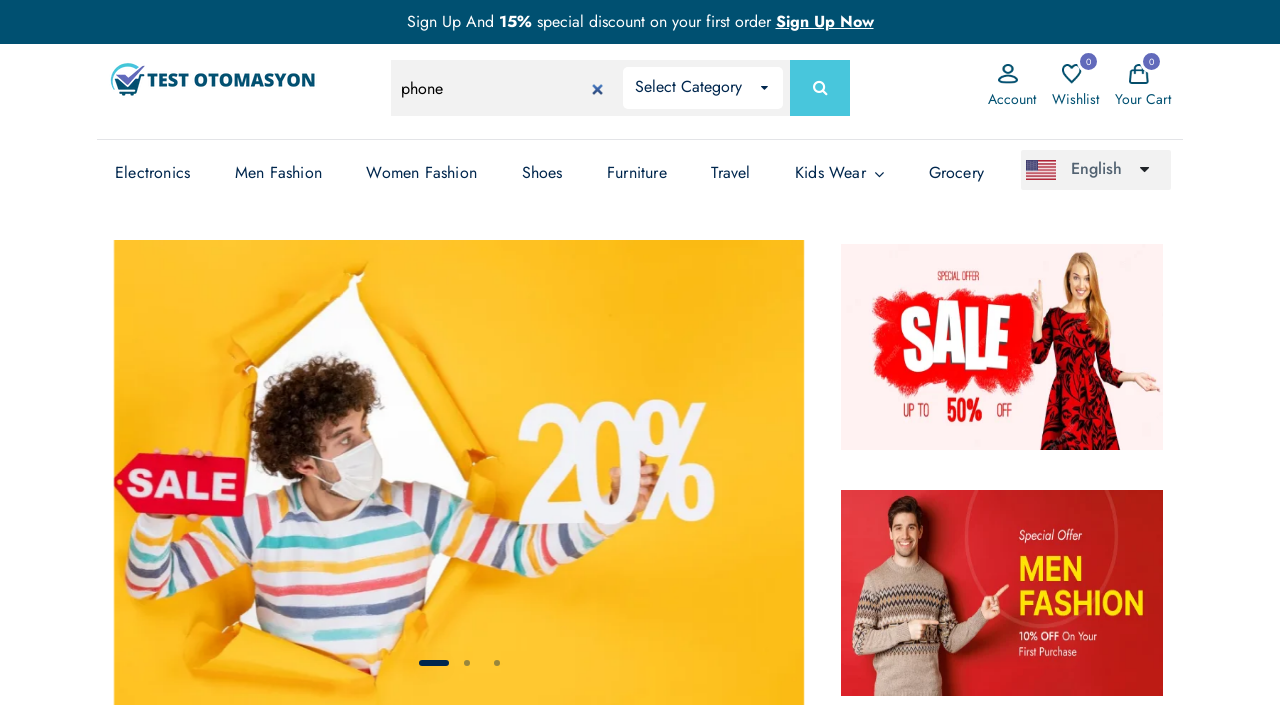

Pressed Enter to submit search on input[name='search']
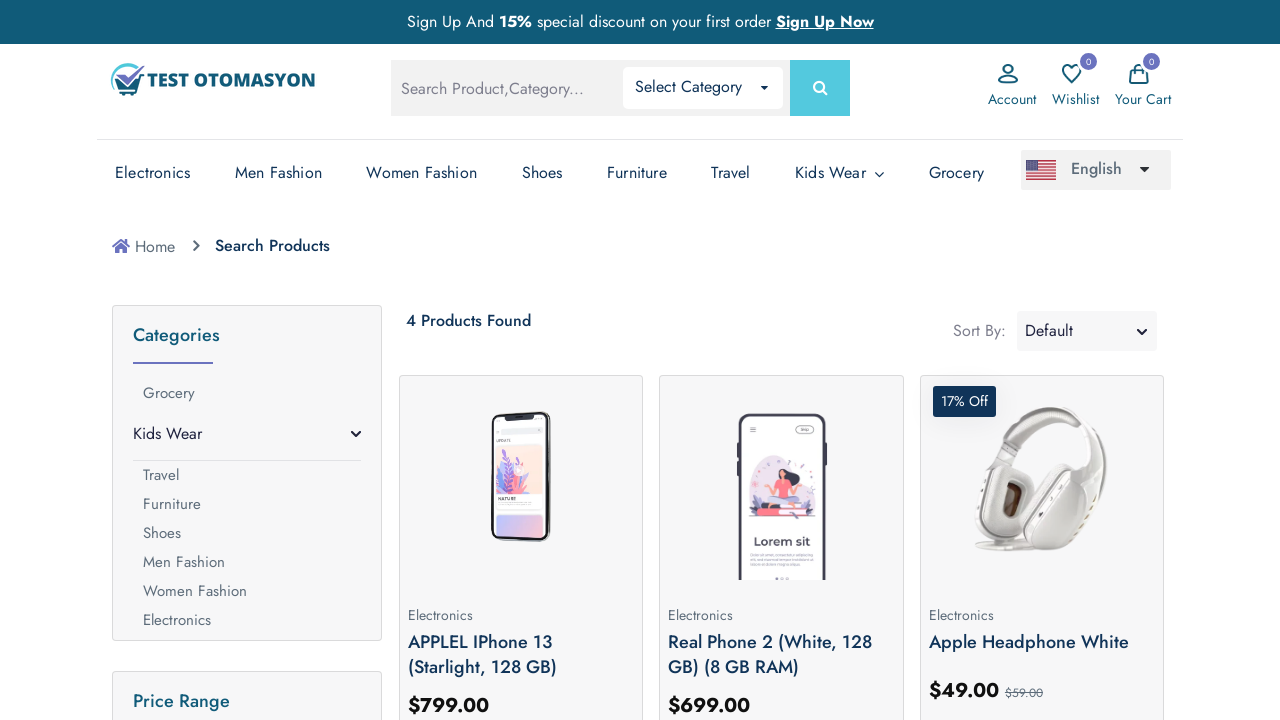

Category panels loaded
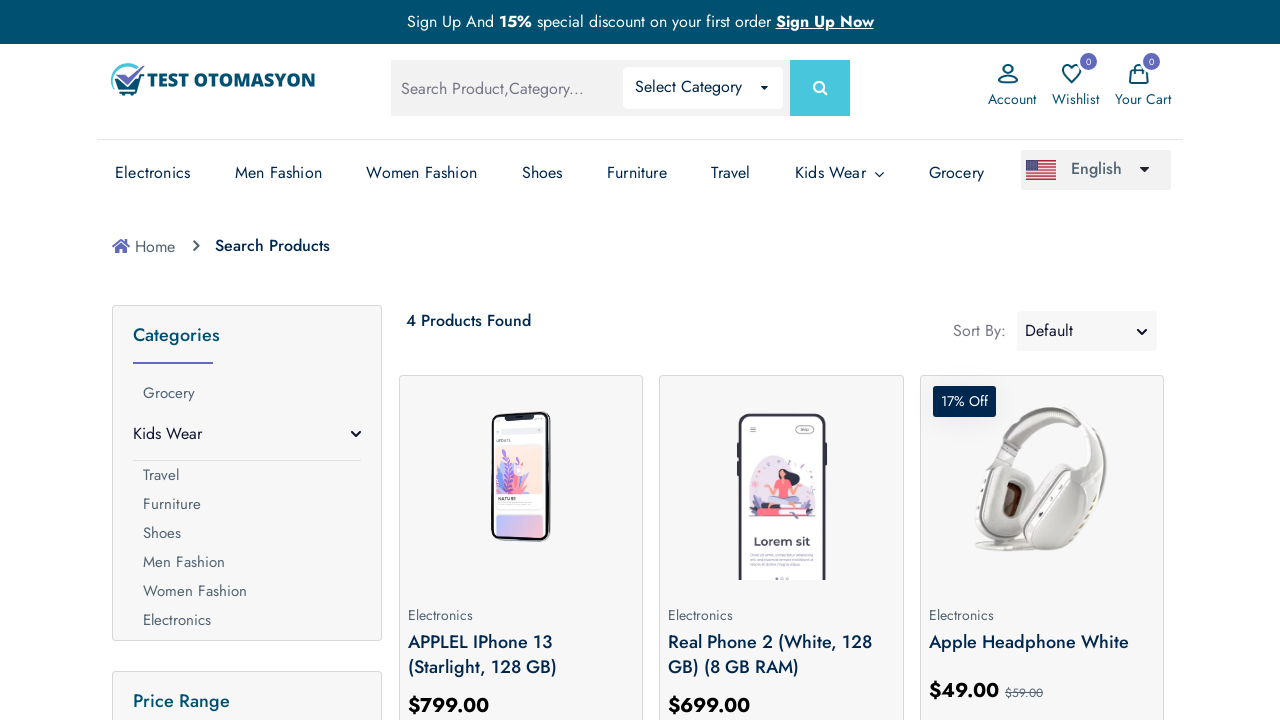

Retrieved all category panel elements
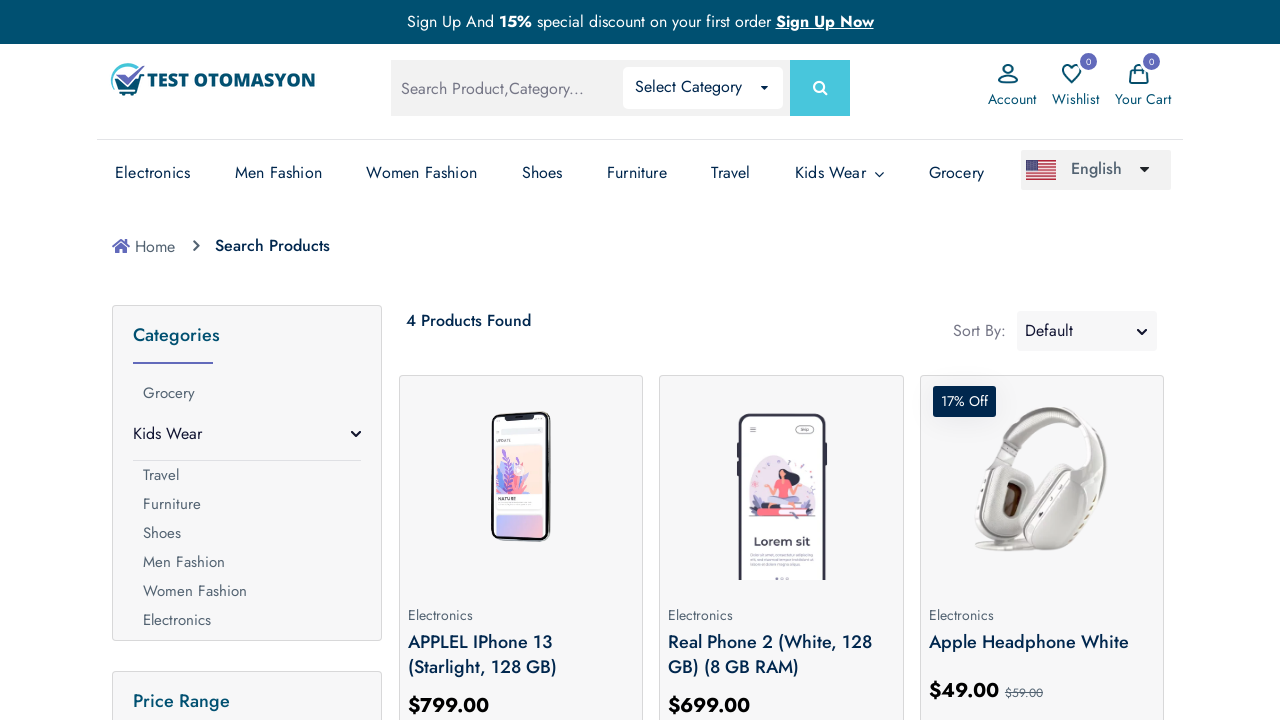

Verified 8 category panels are present - Test PASSED
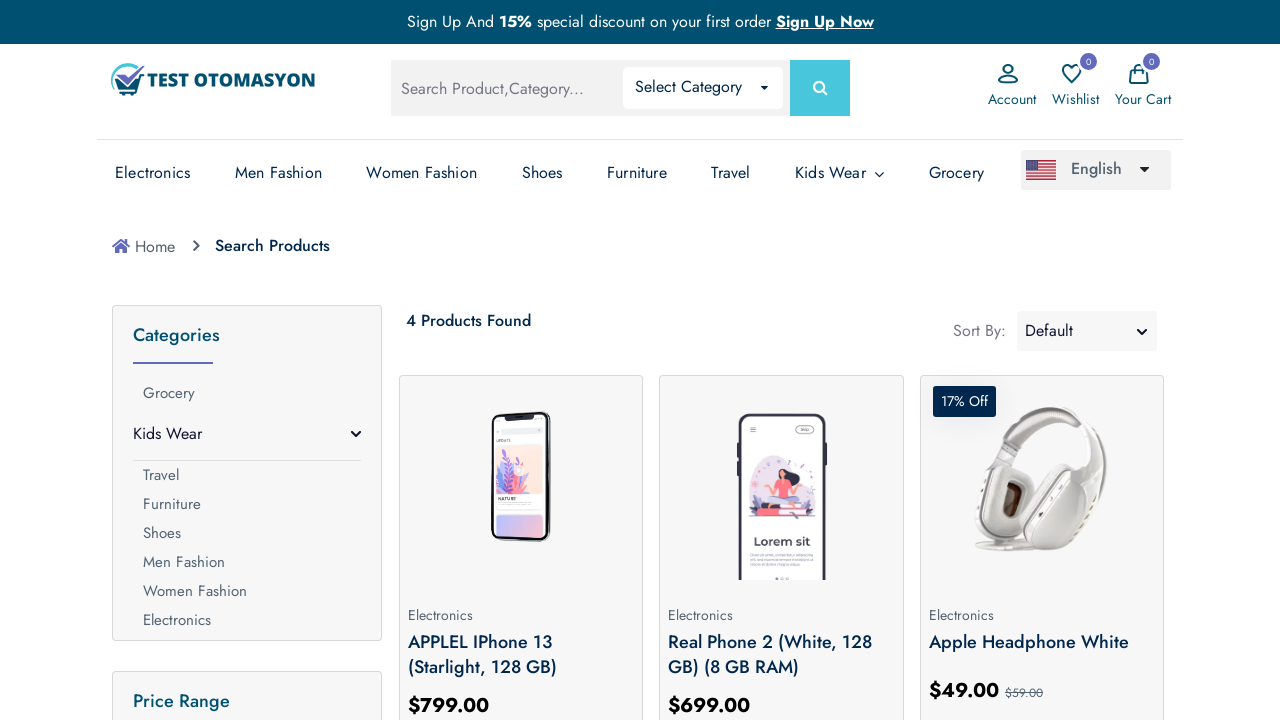

Retrieved text content from category panel: 
            
              Grocery
            
        
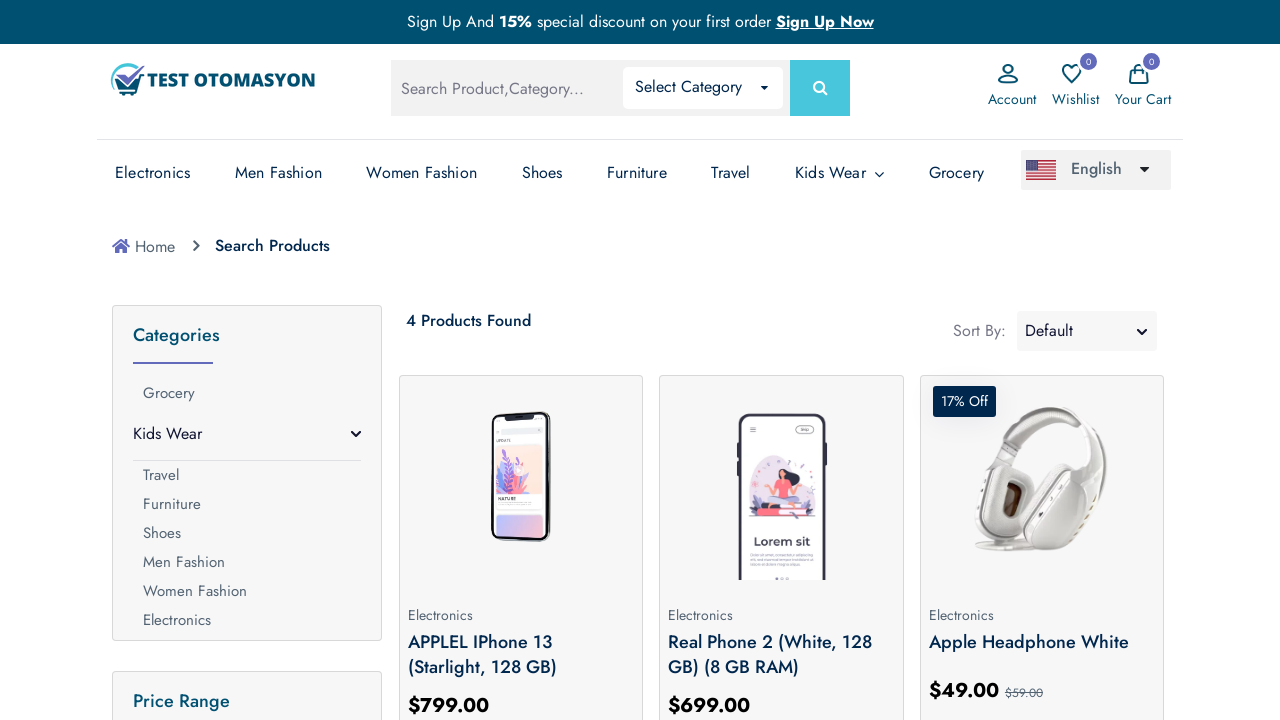

Retrieved text content from category panel: 
                                 Girls 
                                 Boys 
                             
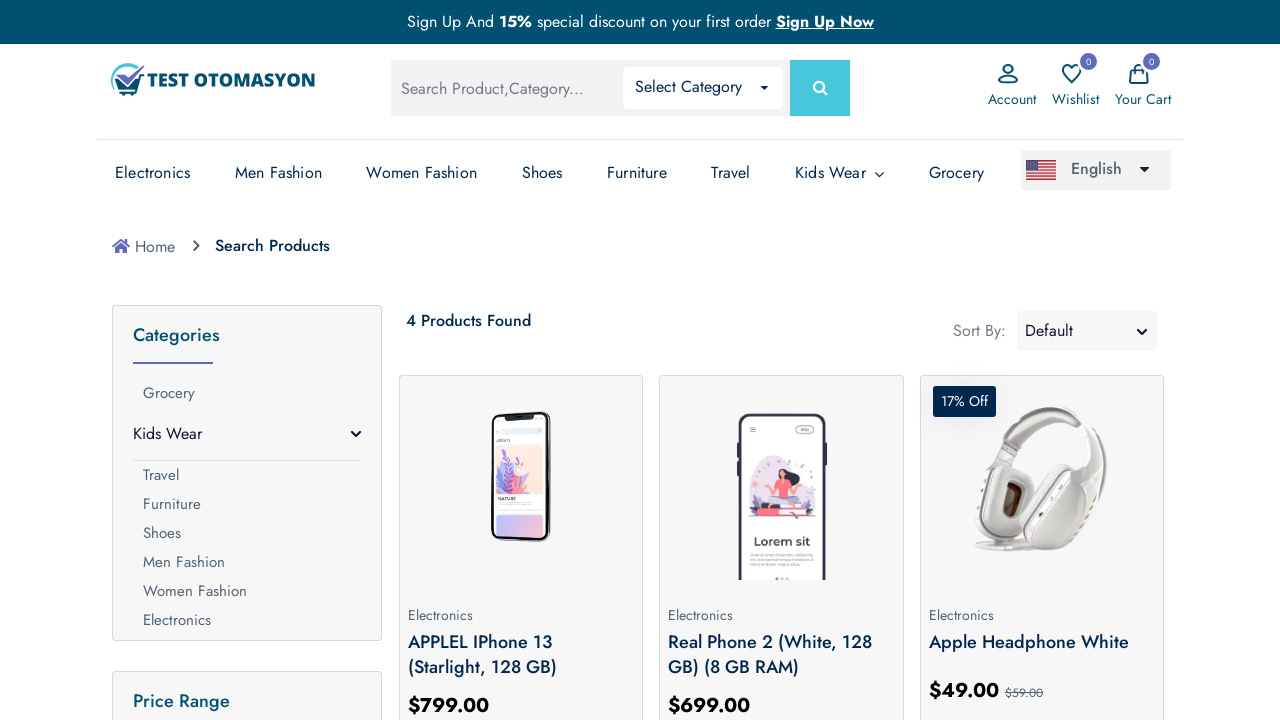

Retrieved text content from category panel: 
            
              Travel
            
        
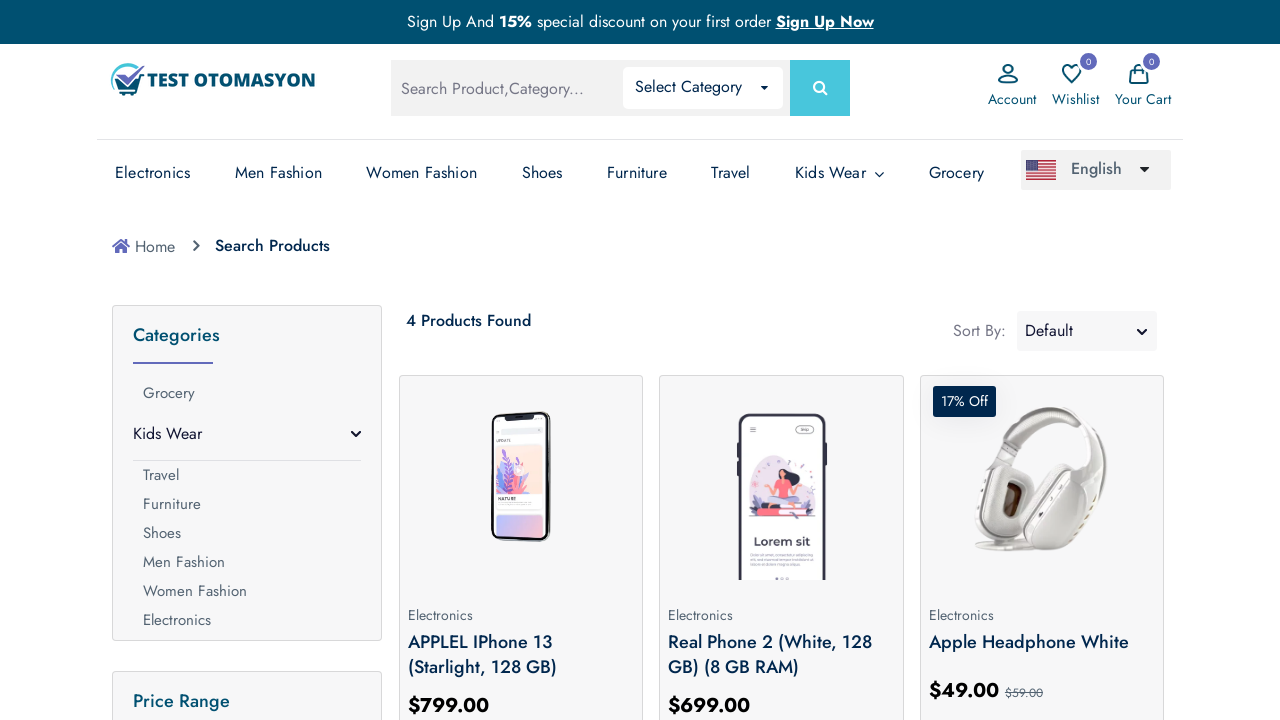

Retrieved text content from category panel: 
            
              Furniture
            
        
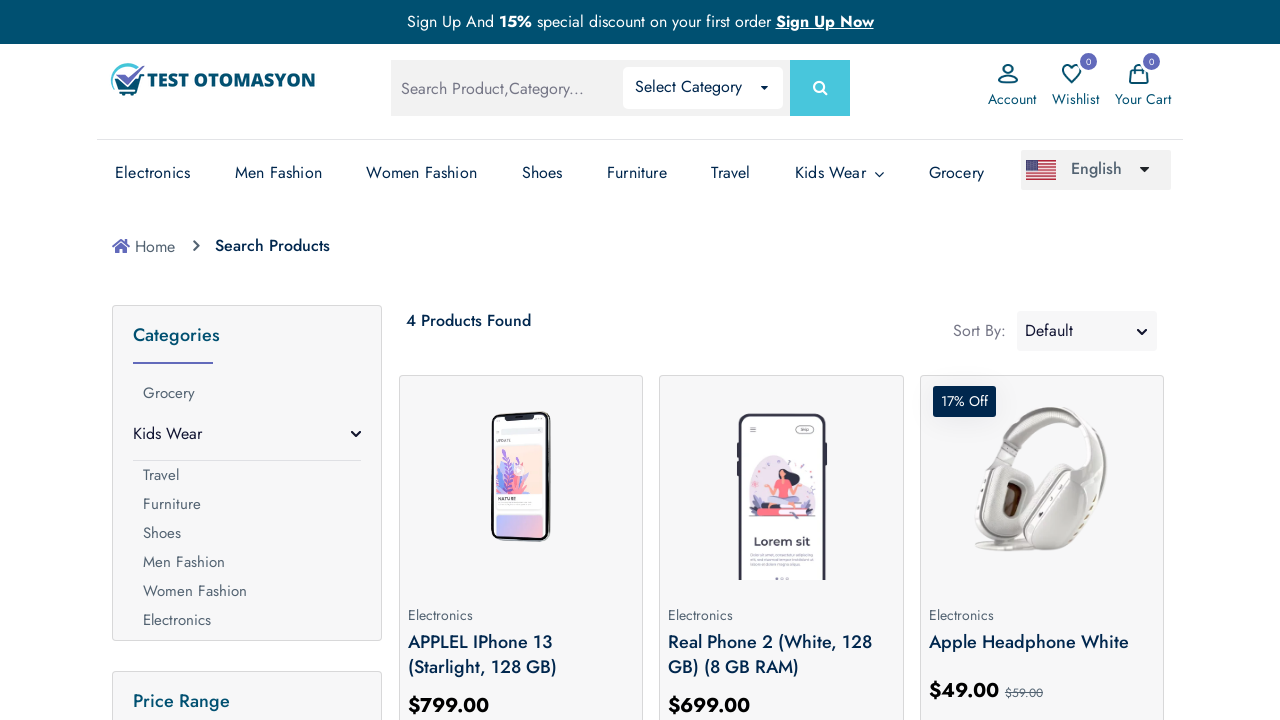

Retrieved text content from category panel: 
            
              Shoes
            
        
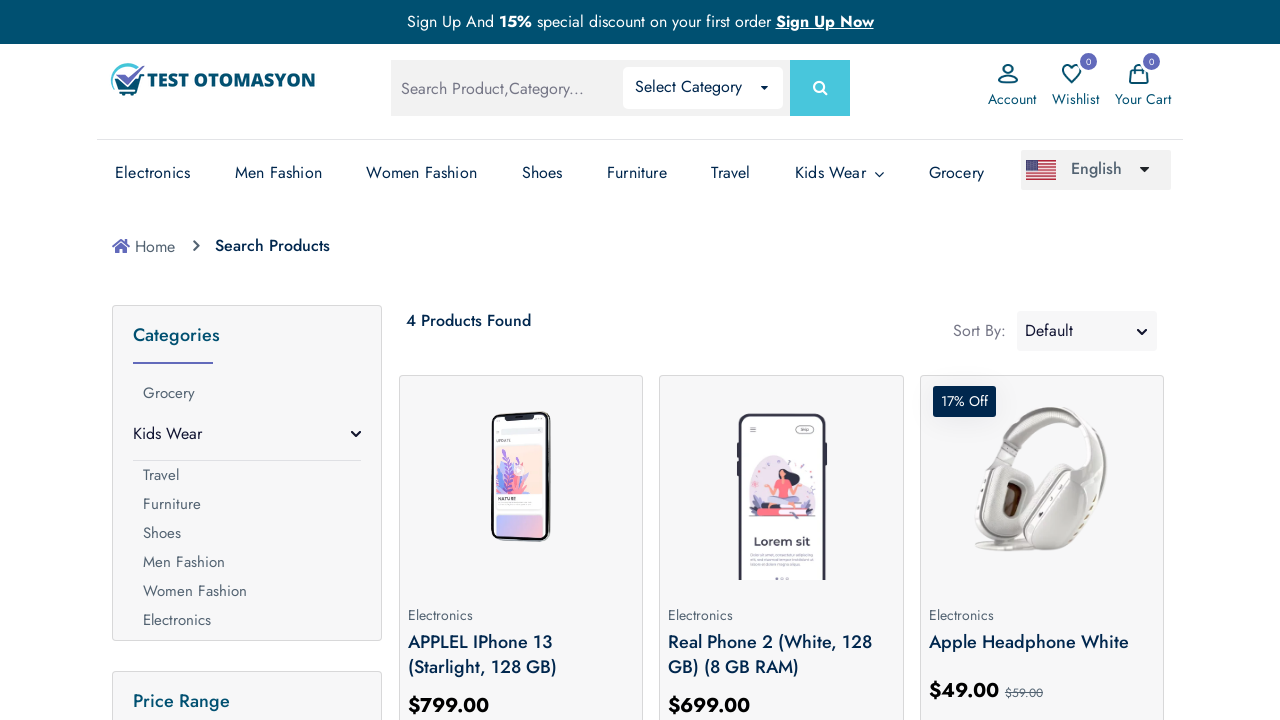

Retrieved text content from category panel: 
            
              Men Fashion
            
        
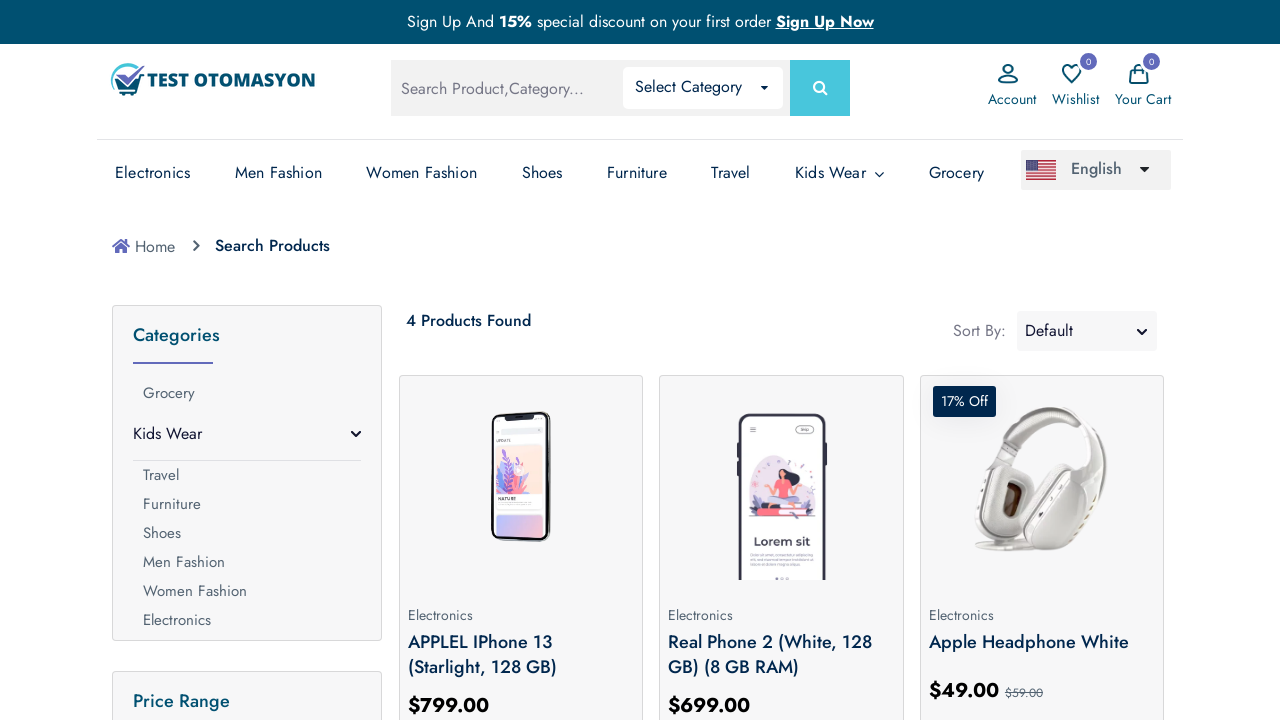

Retrieved text content from category panel: 
            
              Women Fashion
            
        
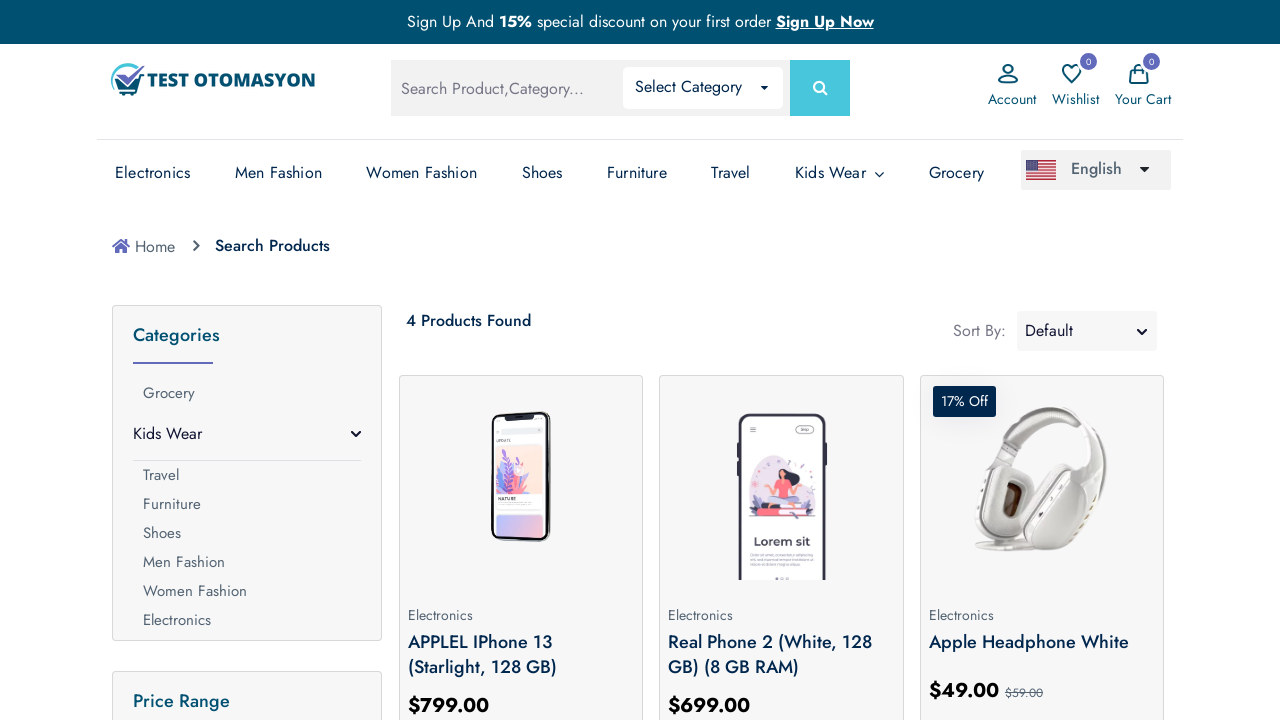

Retrieved text content from category panel: 
            
              Electronics
            
        
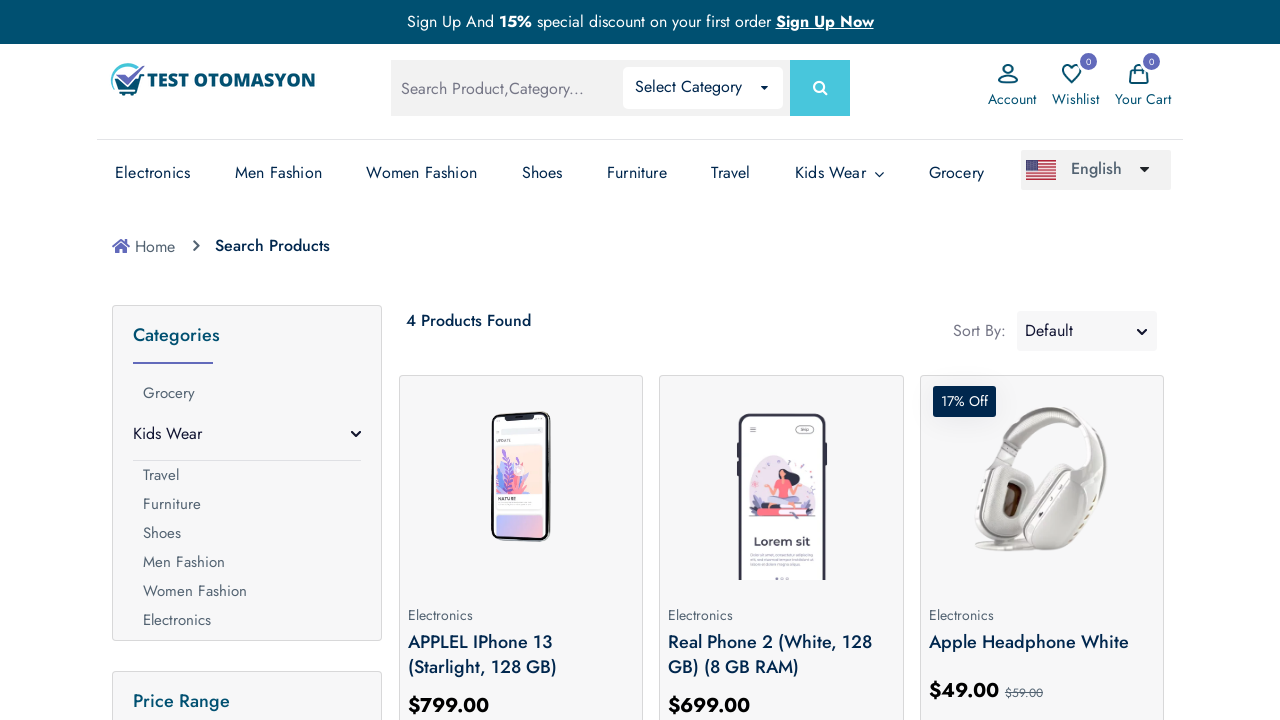

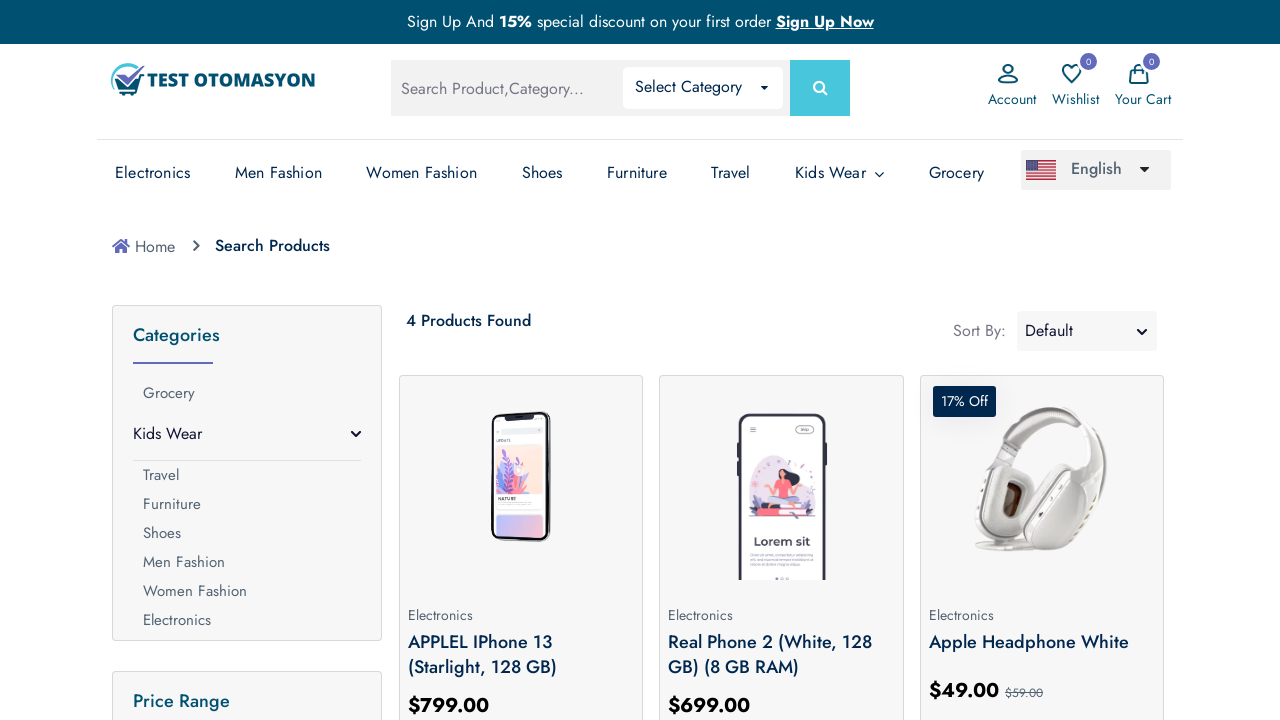